Navigates to a login page and uses JavaScript evaluation to modify the title text element on the page, changing it to 'New Text'.

Starting URL: https://nikita-filonov.github.io/qa-automation-engineer-ui-course/#/auth/login

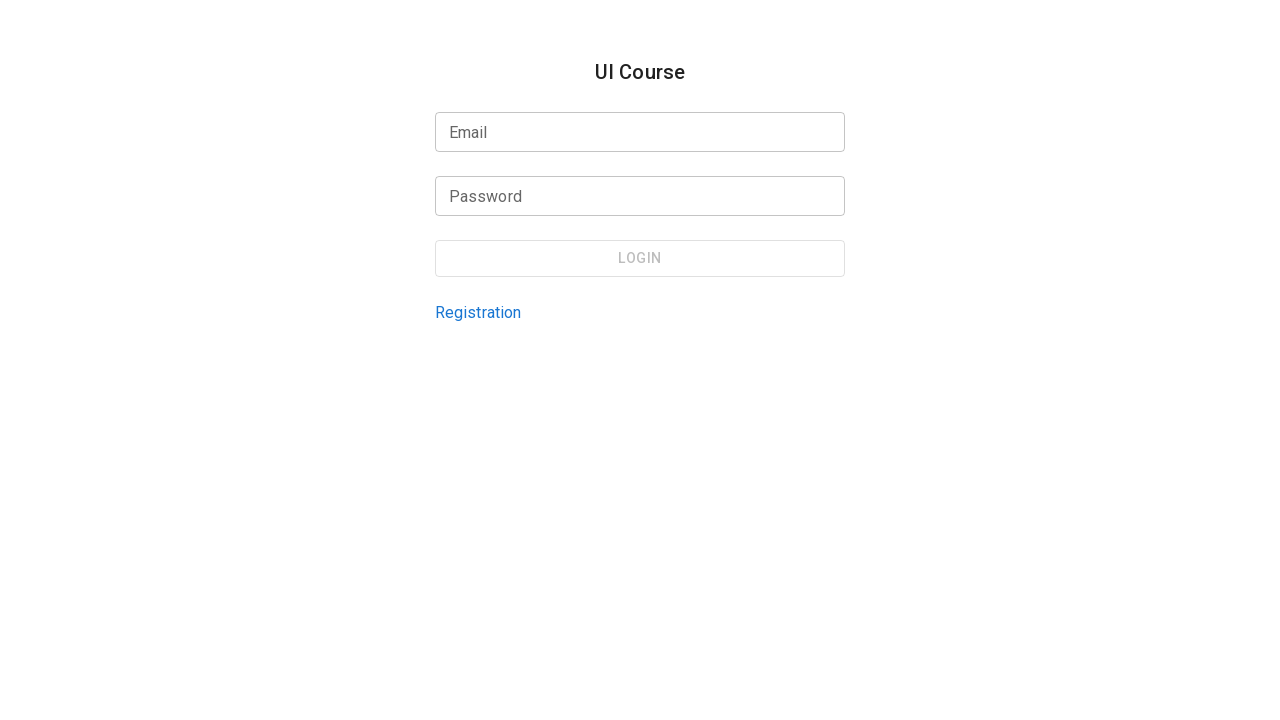

Waited for network to be idle after initial navigation
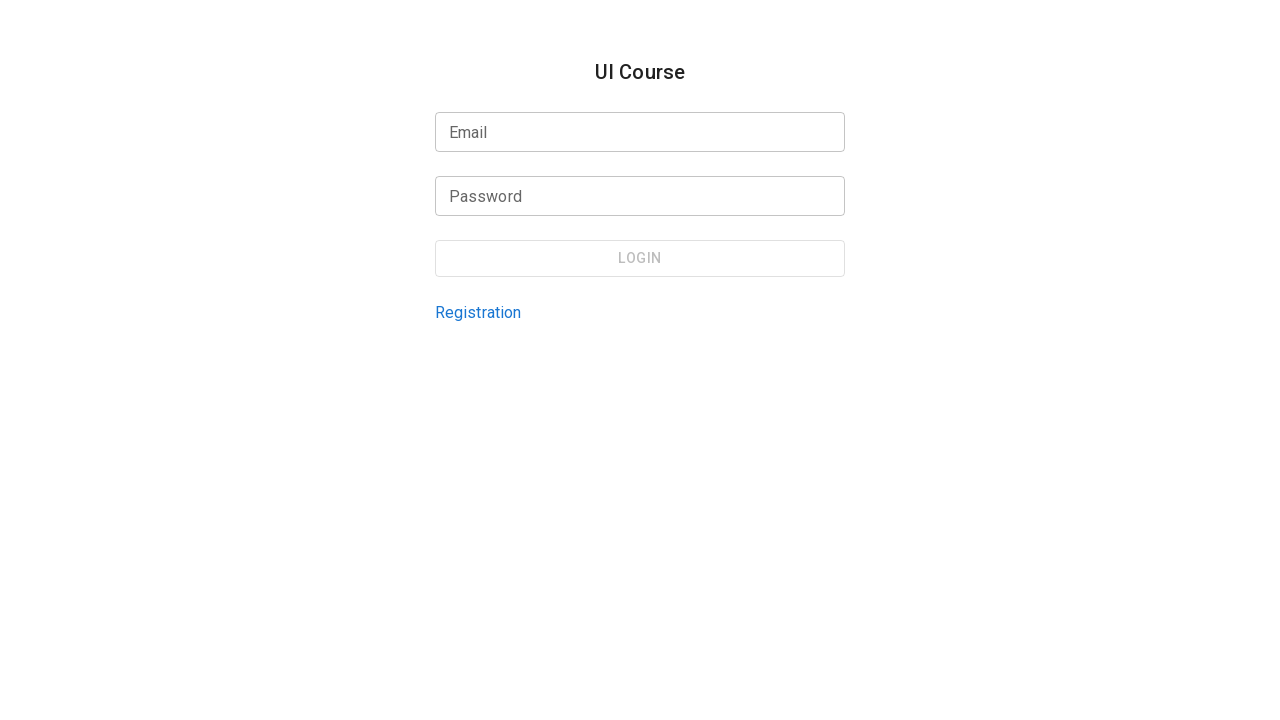

Modified title text element to 'New Text' using JavaScript evaluation
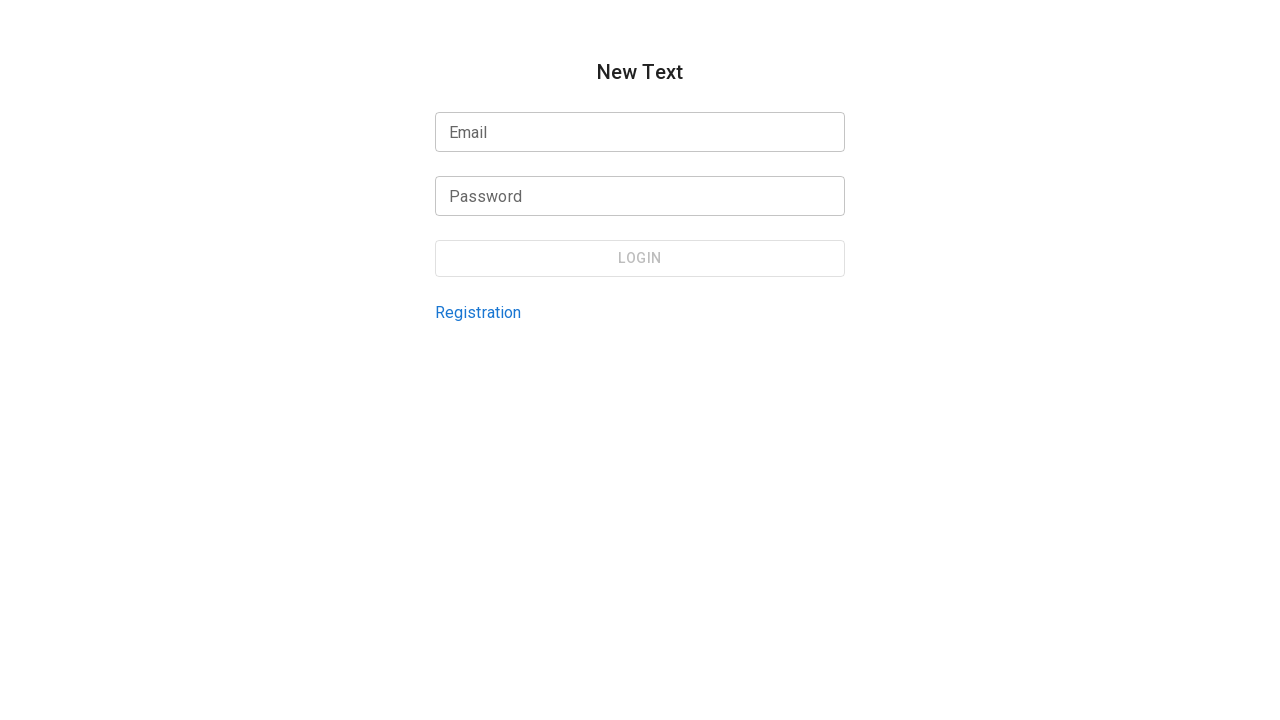

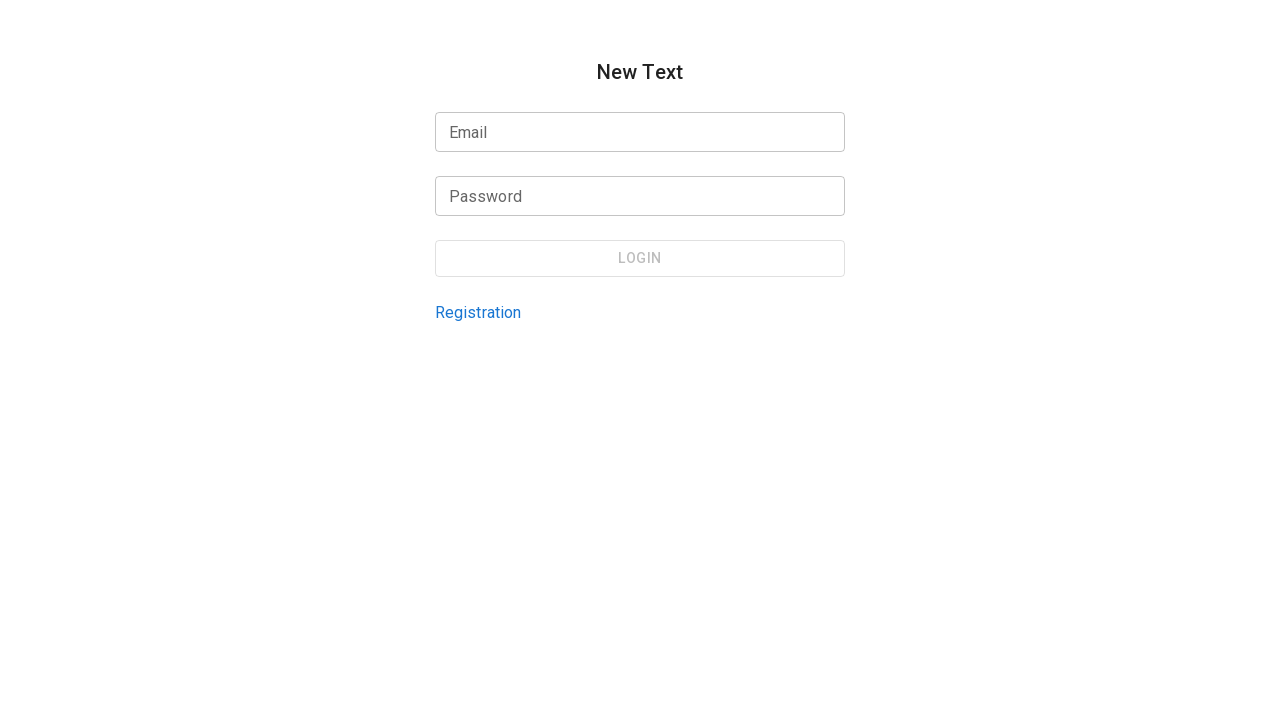